Tests the SpiceJet flight booking form by selecting origin (Bangalore) and destination (Delhi) airports using the action class to move to elements, click, and type airport codes.

Starting URL: https://www.spicejet.com/

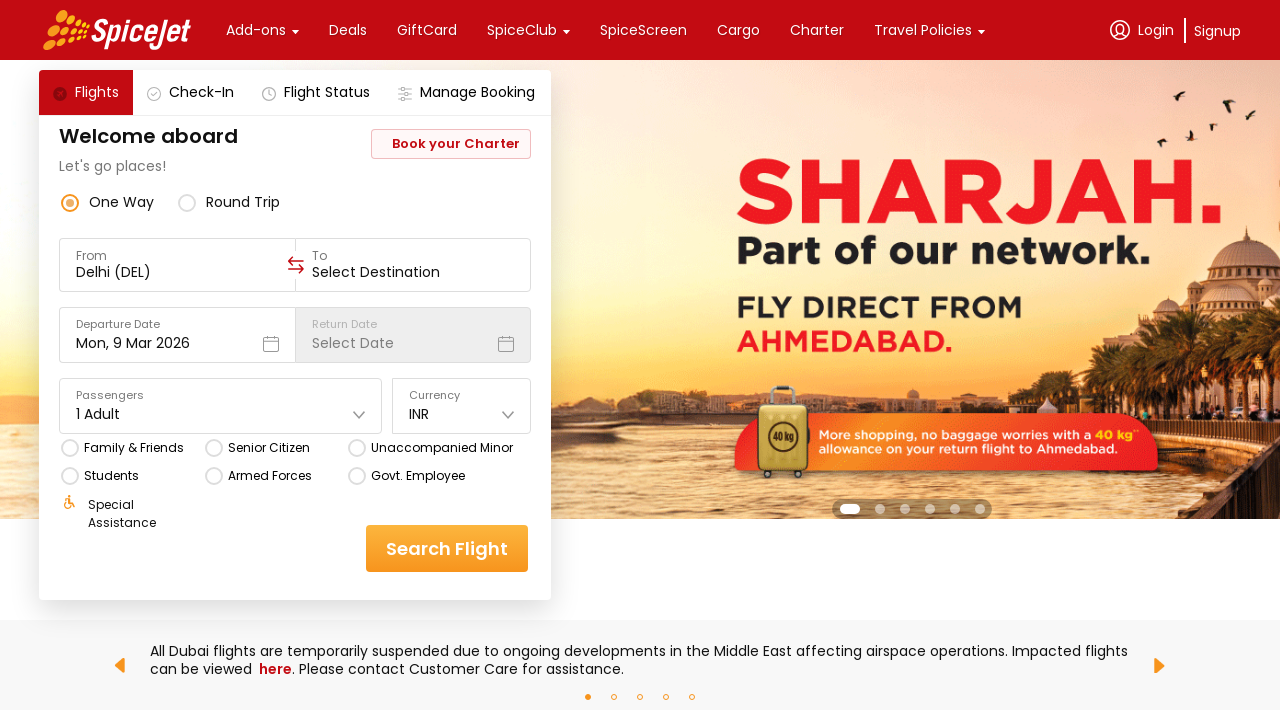

Waited for origin field to be visible
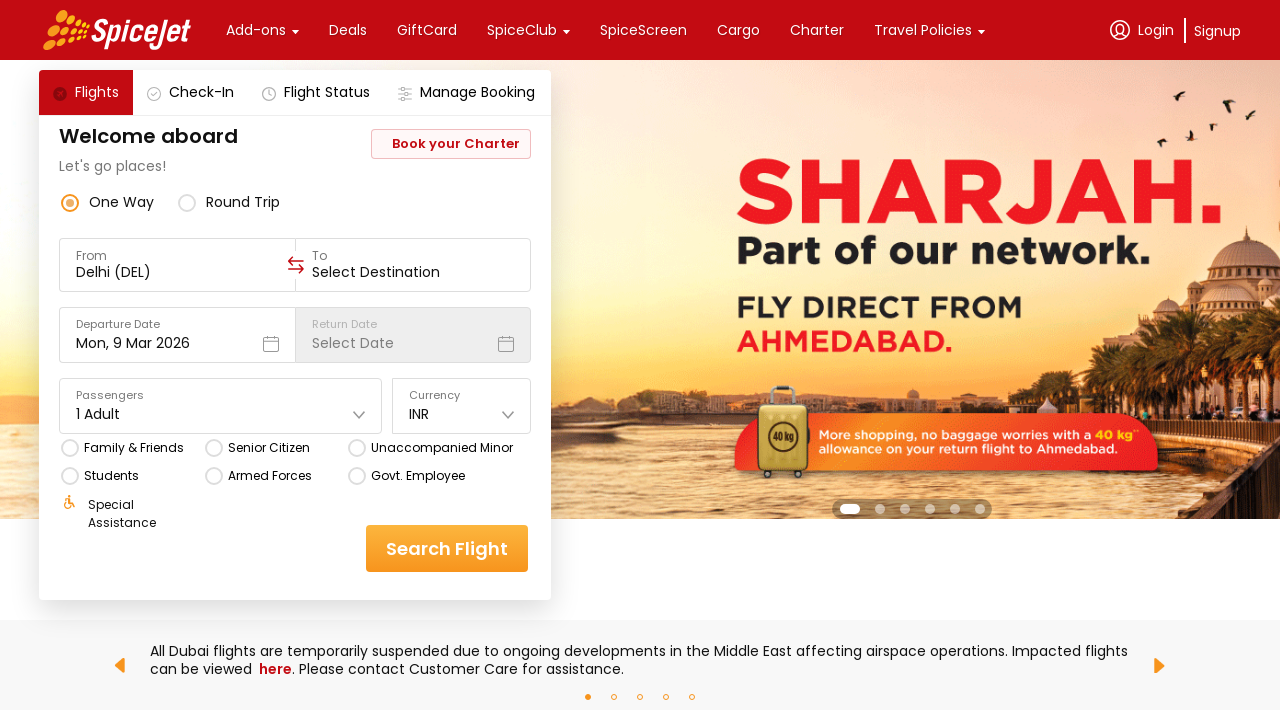

Located origin field element
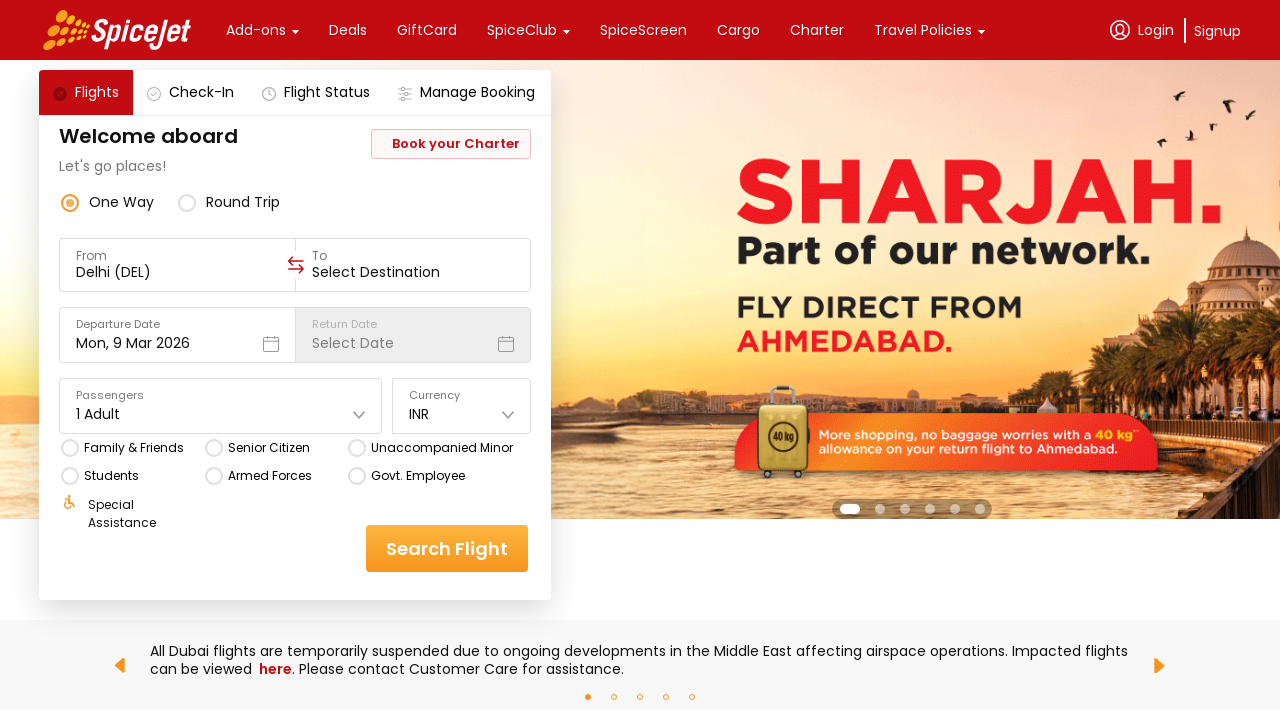

Clicked on origin field at (177, 265) on div[data-testid='to-testID-origin']
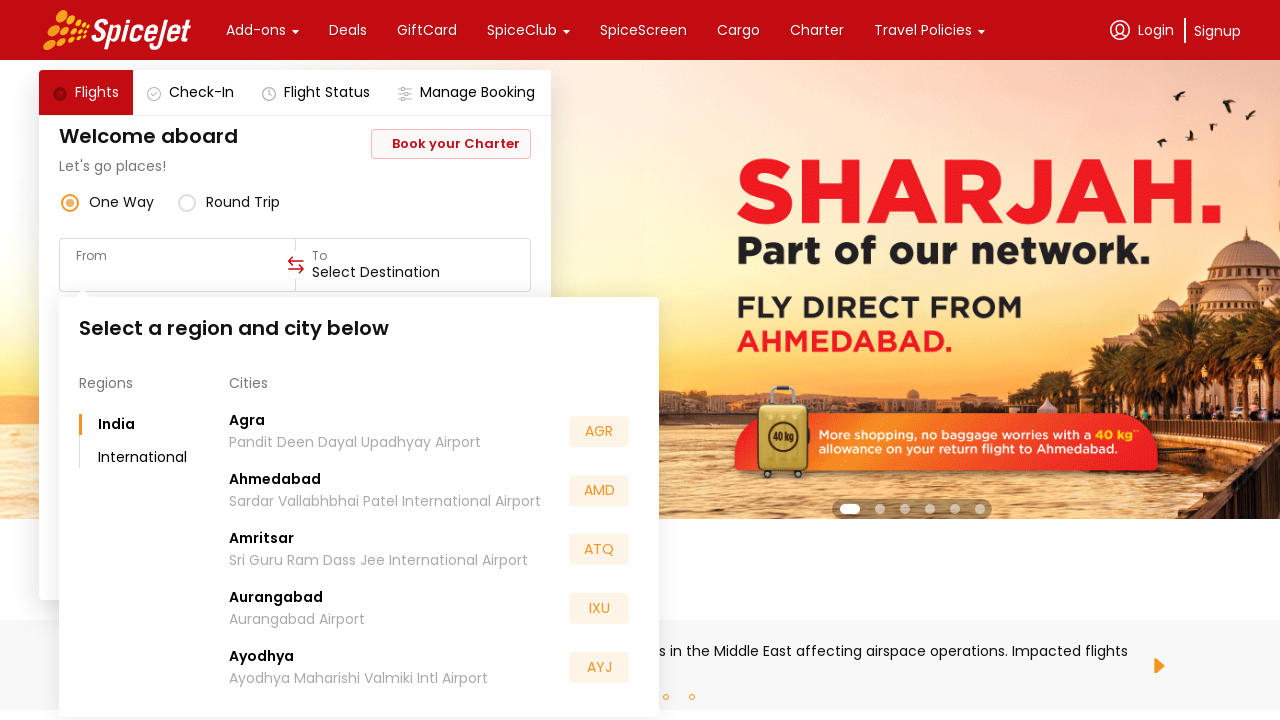

Typed airport code 'BLR' (Bangalore) in origin field
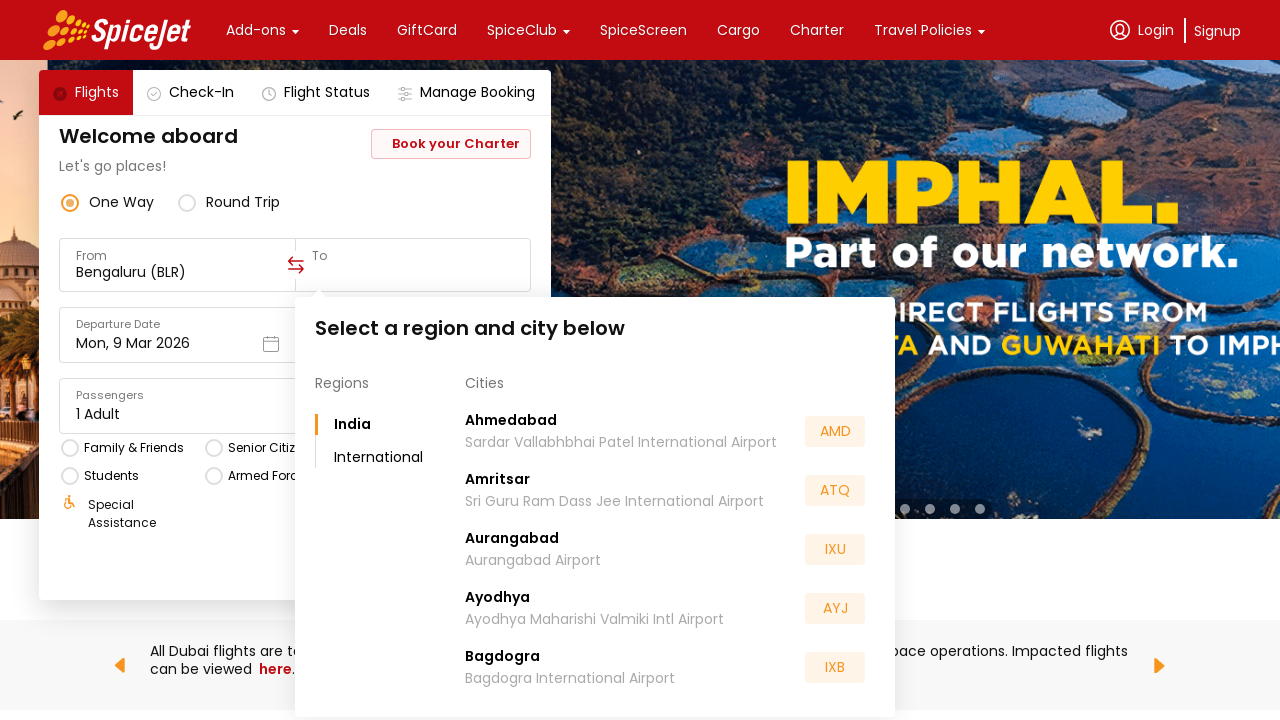

Located destination field element
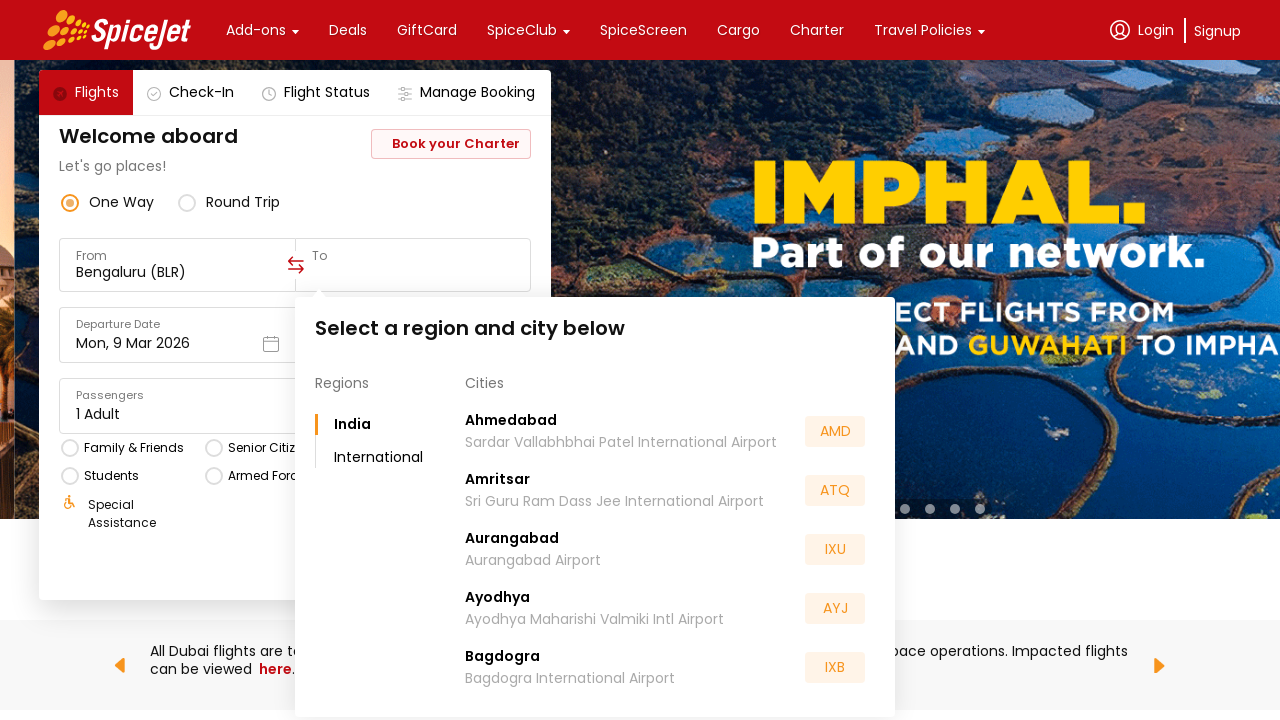

Clicked on destination field at (413, 265) on div[data-testid='to-testID-destination']
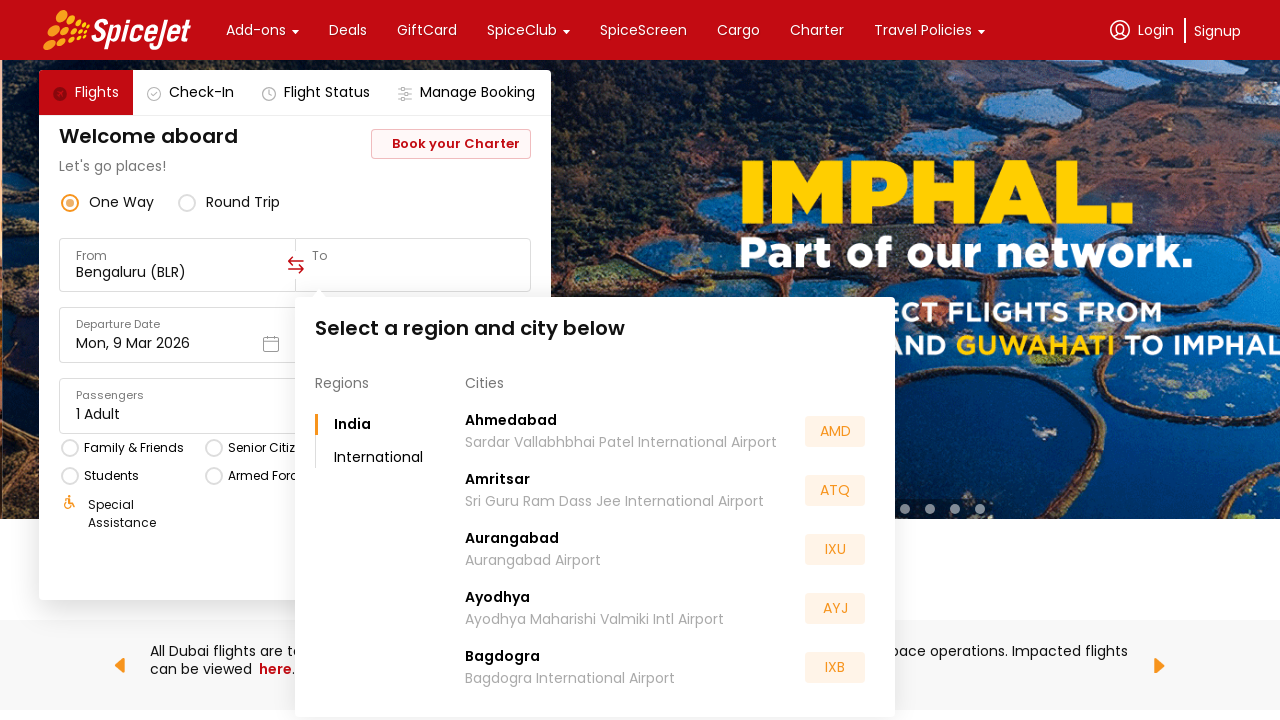

Typed airport code 'DEL' (Delhi) in destination field
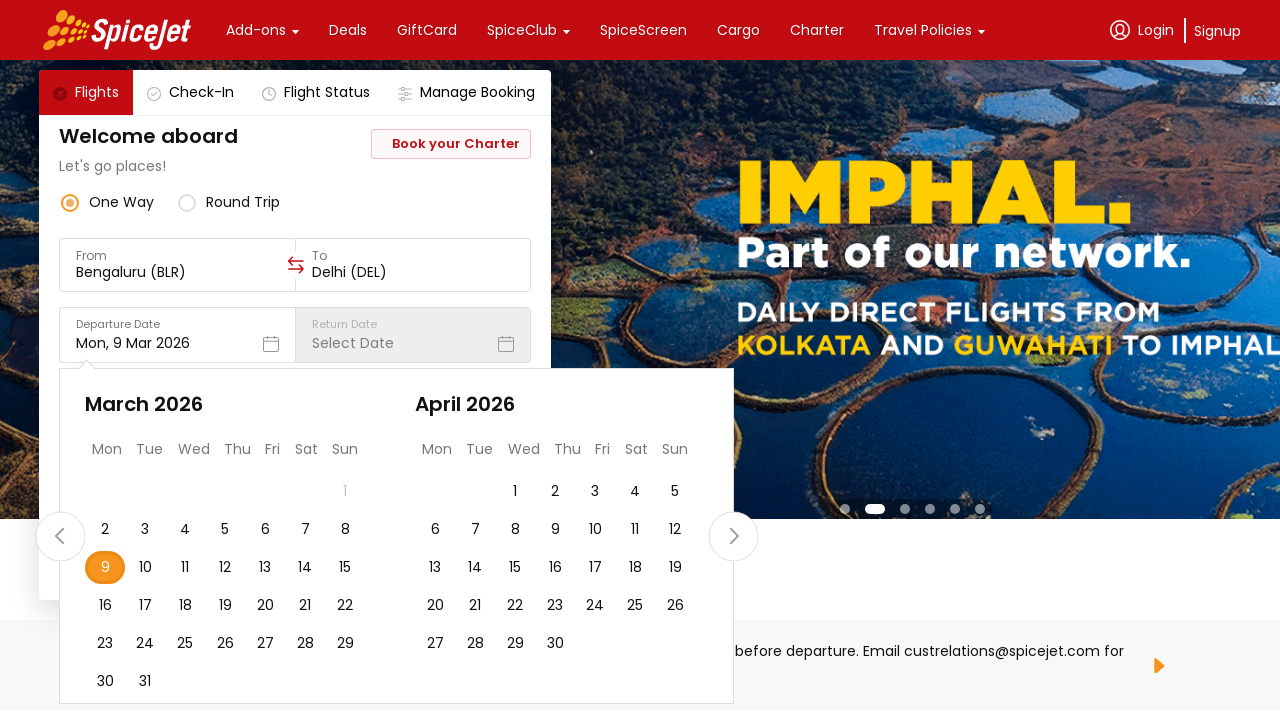

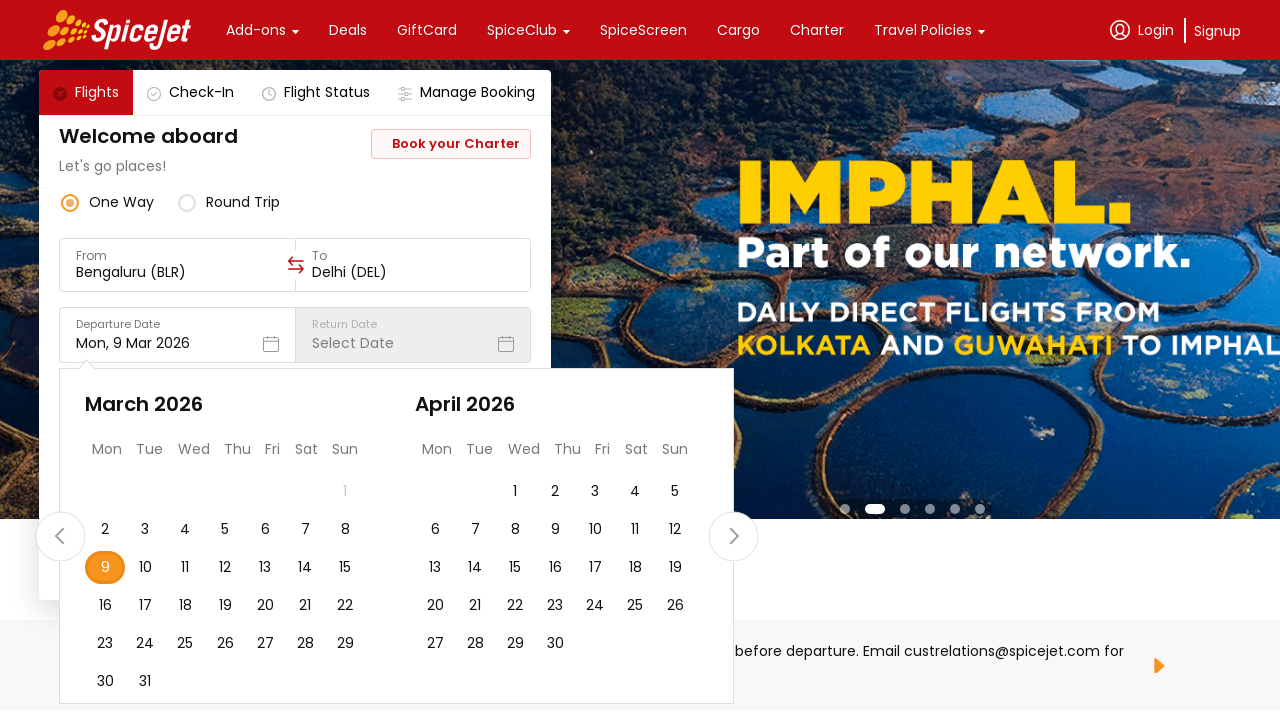